Navigates to Vivo broadband page in Salvador and refreshes to verify page loads

Starting URL: https://assine.vivo.com.br/salvador_BA/banda-larga

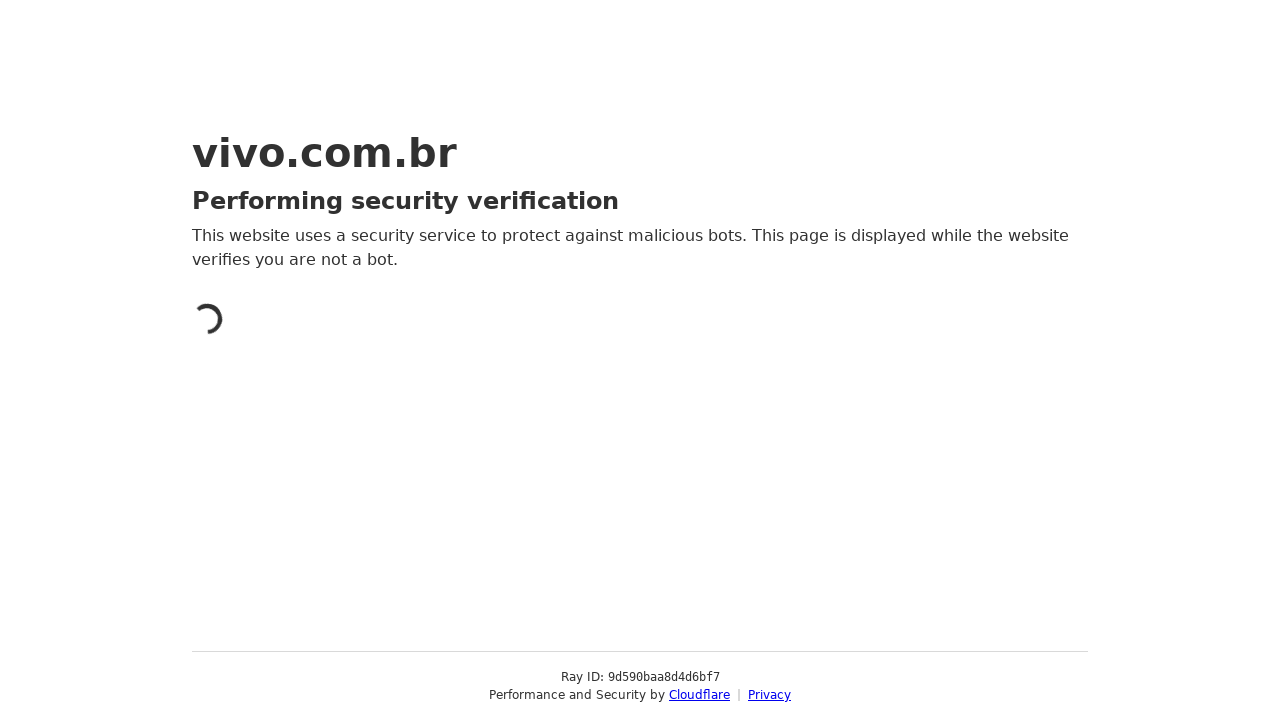

Navigated to Vivo broadband page in Salvador
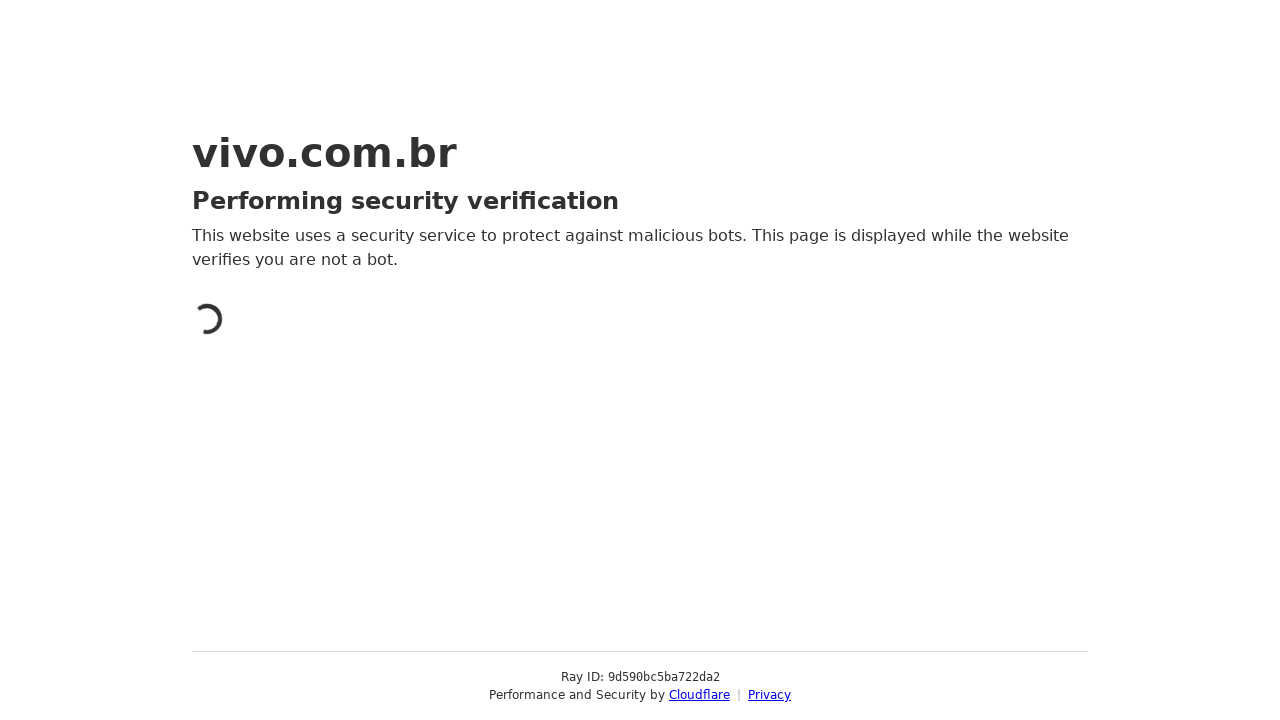

Reloaded the page to verify it loads
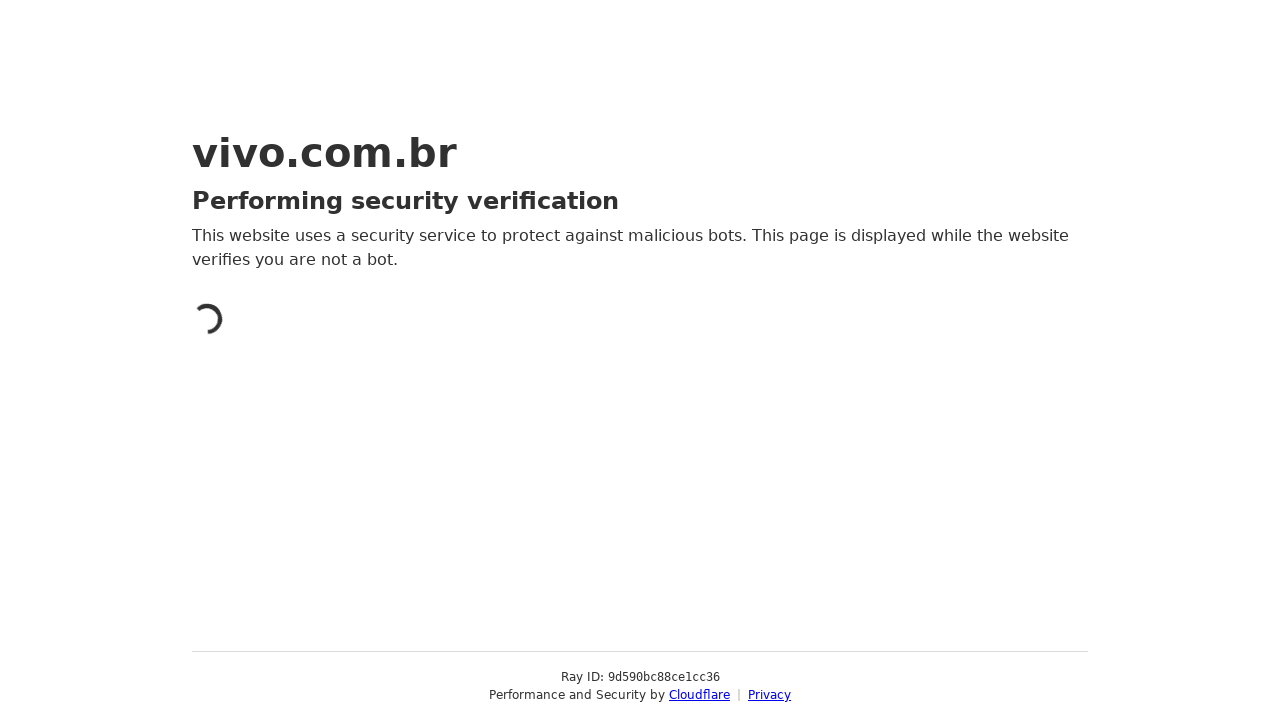

Page stabilized after network idle state reached
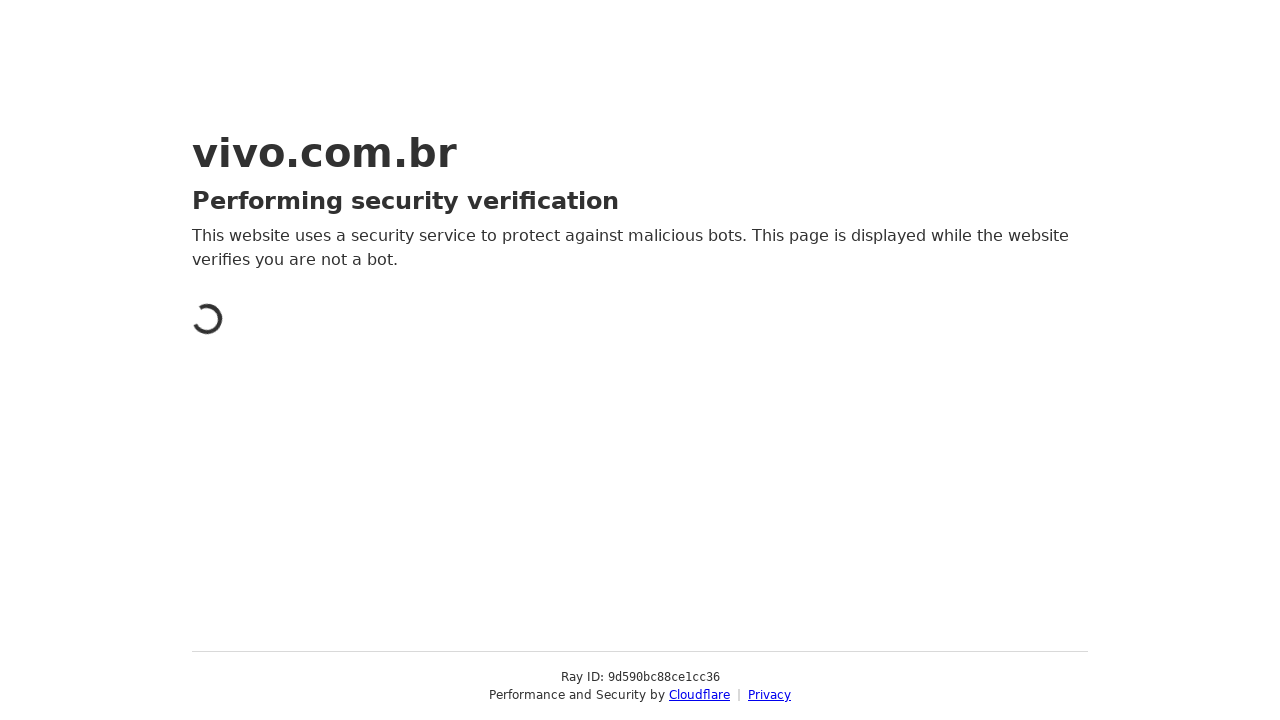

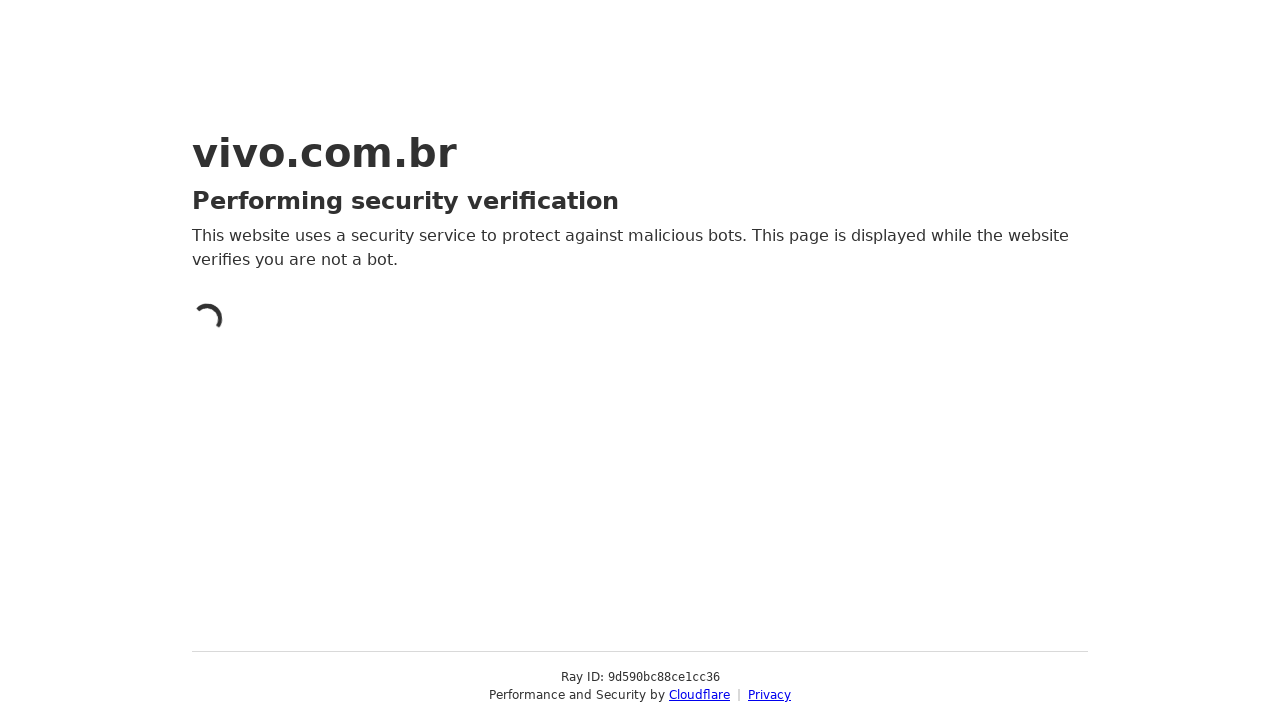